Tests drawing functionality on Kleki.com by performing mouse drag actions on the canvas element to draw lines in a rectangular pattern.

Starting URL: https://kleki.com/

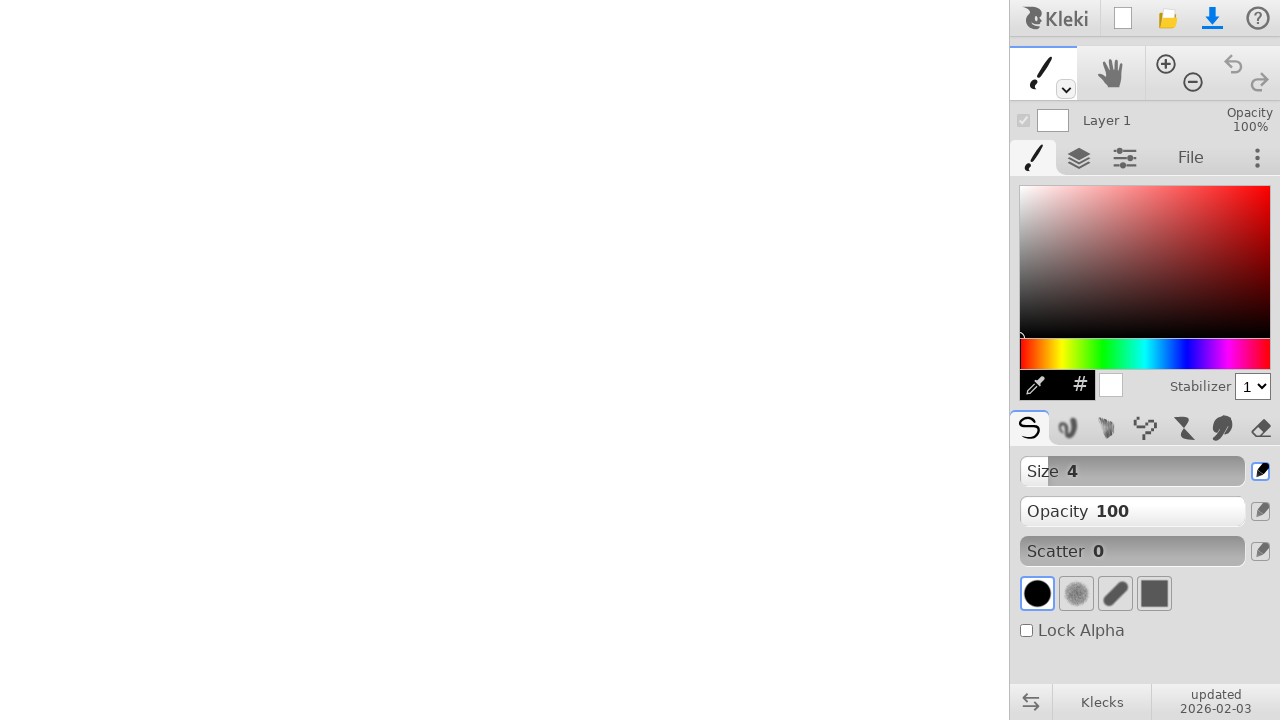

Canvas element is now visible
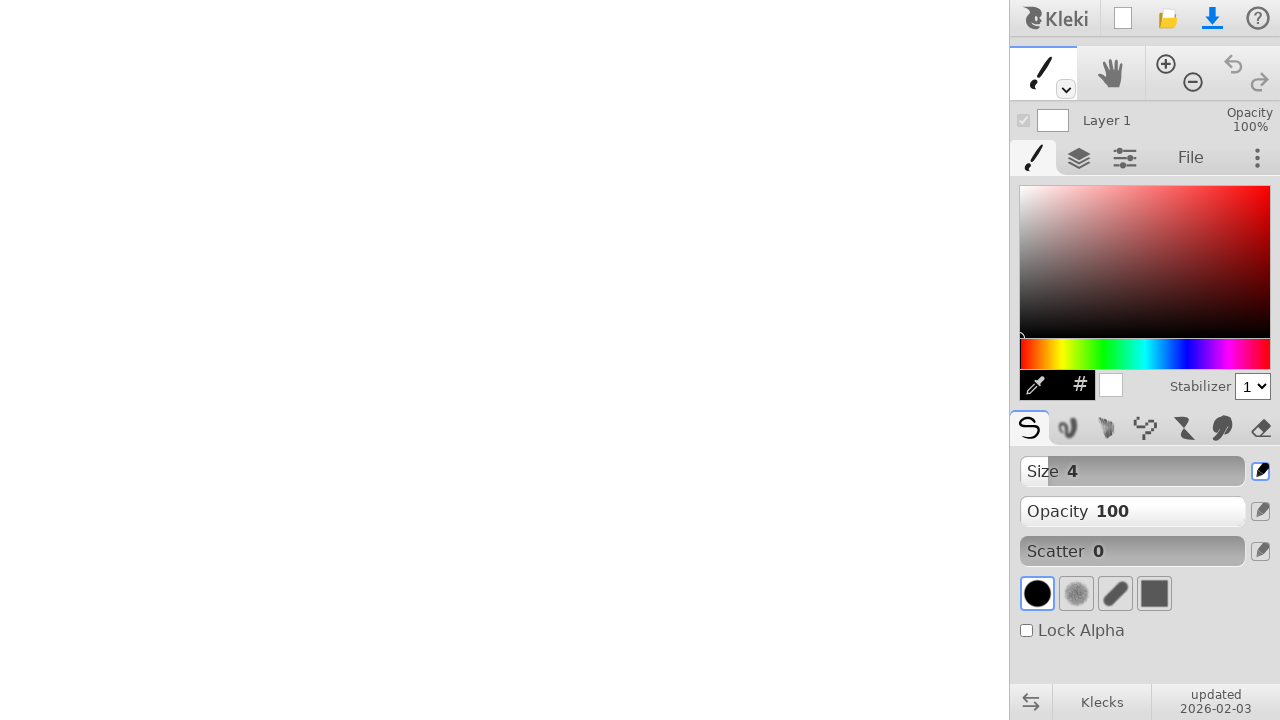

Retrieved canvas bounding box
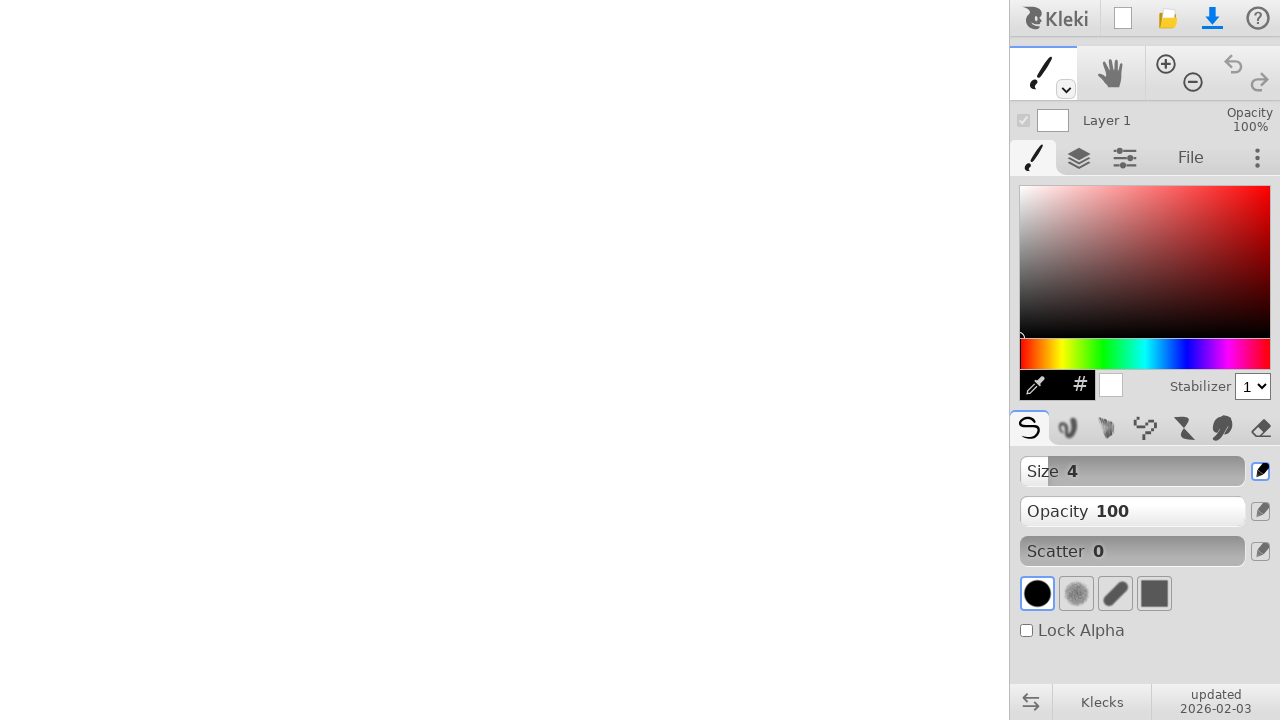

Moved mouse to canvas center at (504, 360)
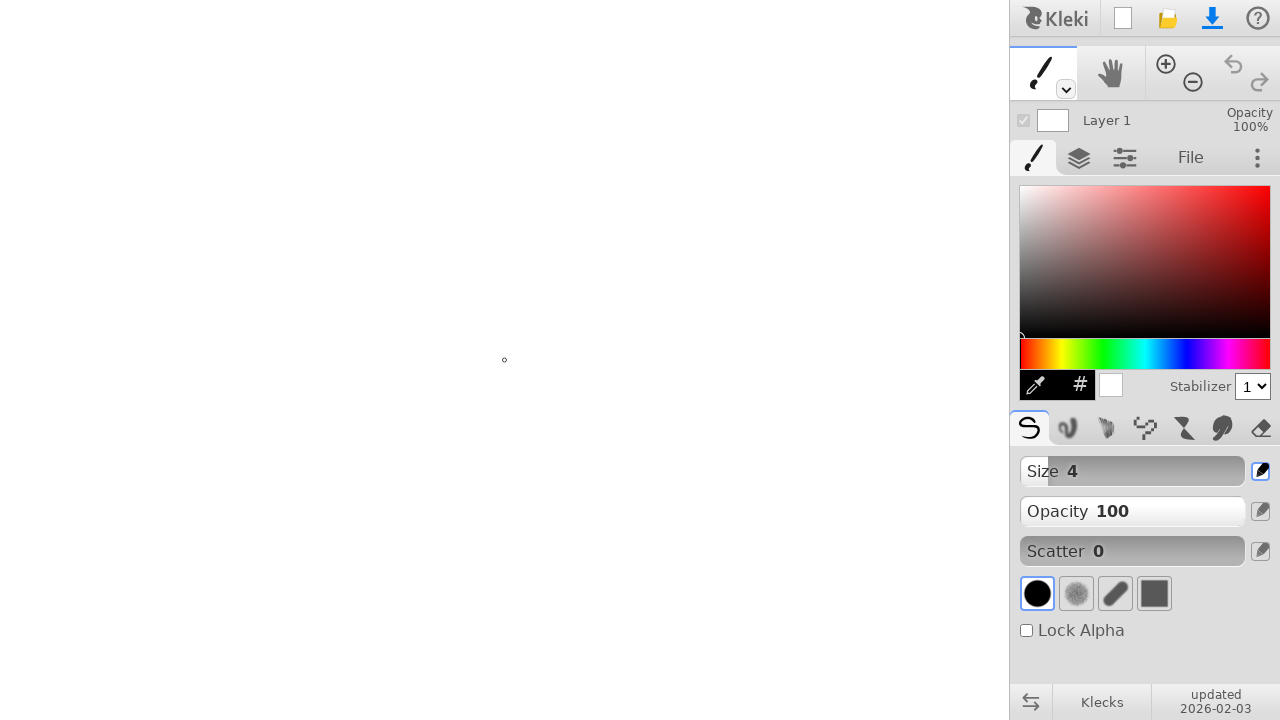

Pressed mouse button down at canvas center at (504, 360)
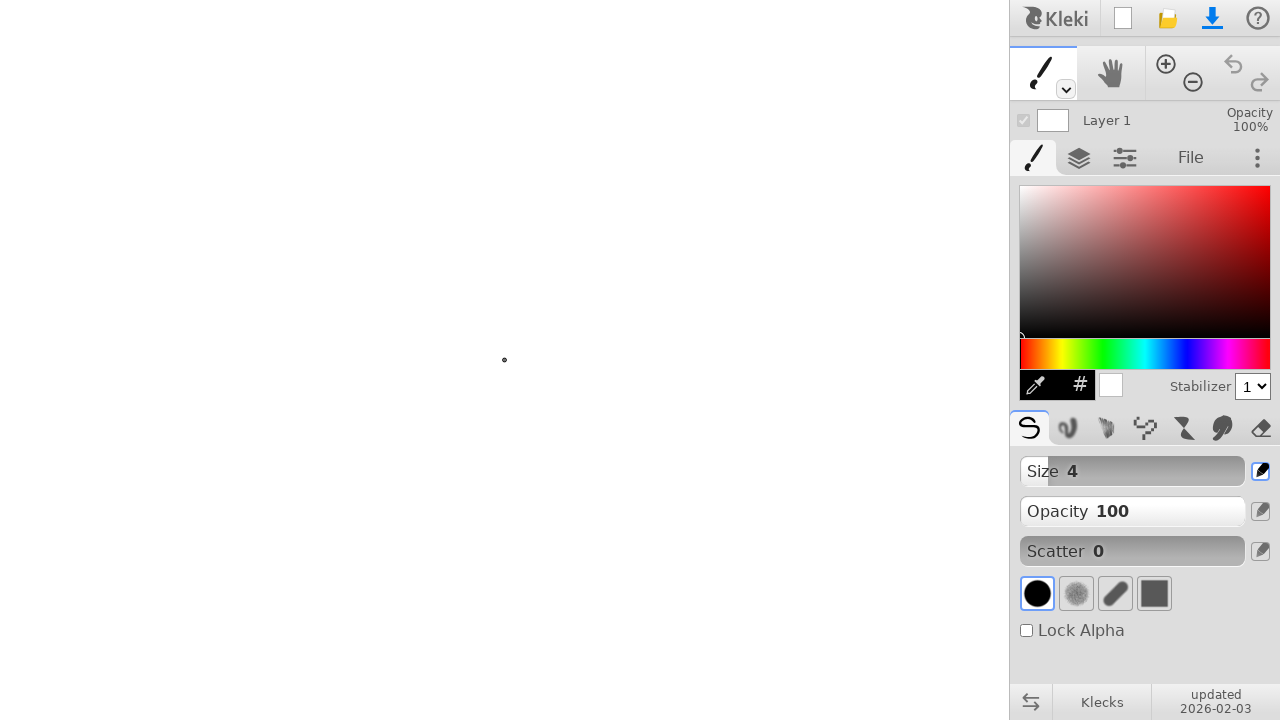

Dragged mouse 50 pixels to the right at (554, 360)
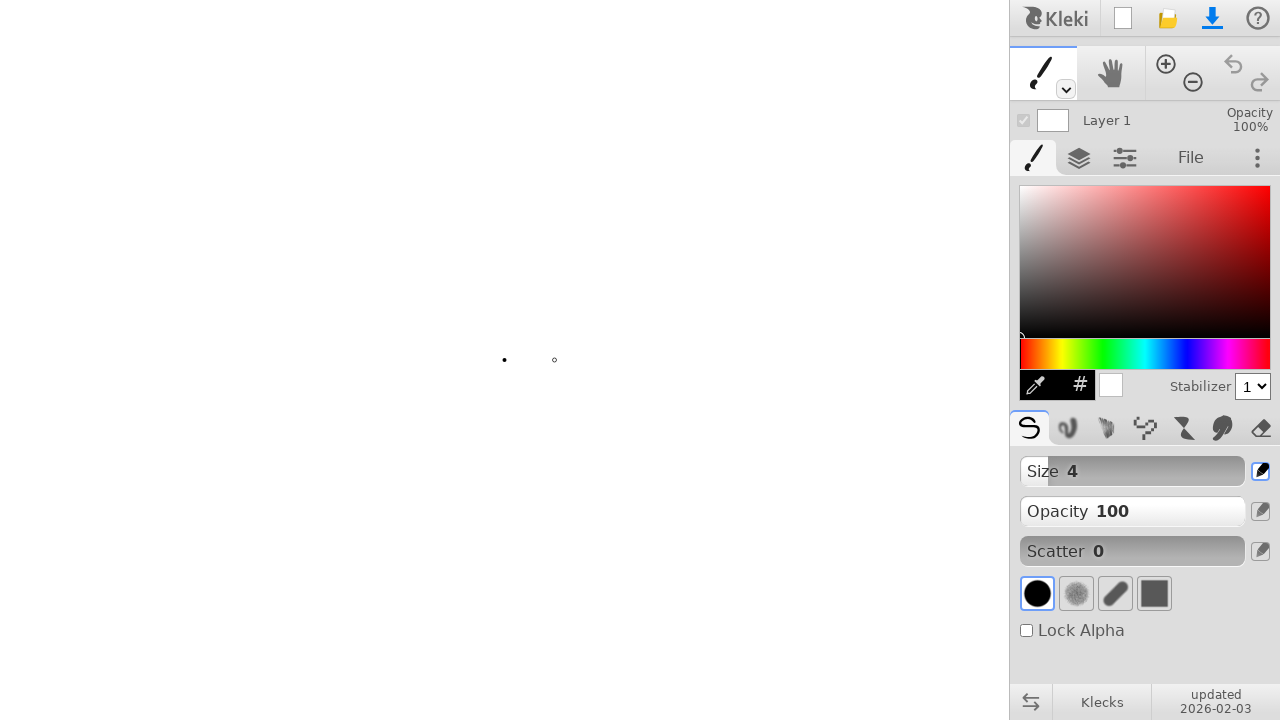

Released mouse button after drawing right line at (554, 360)
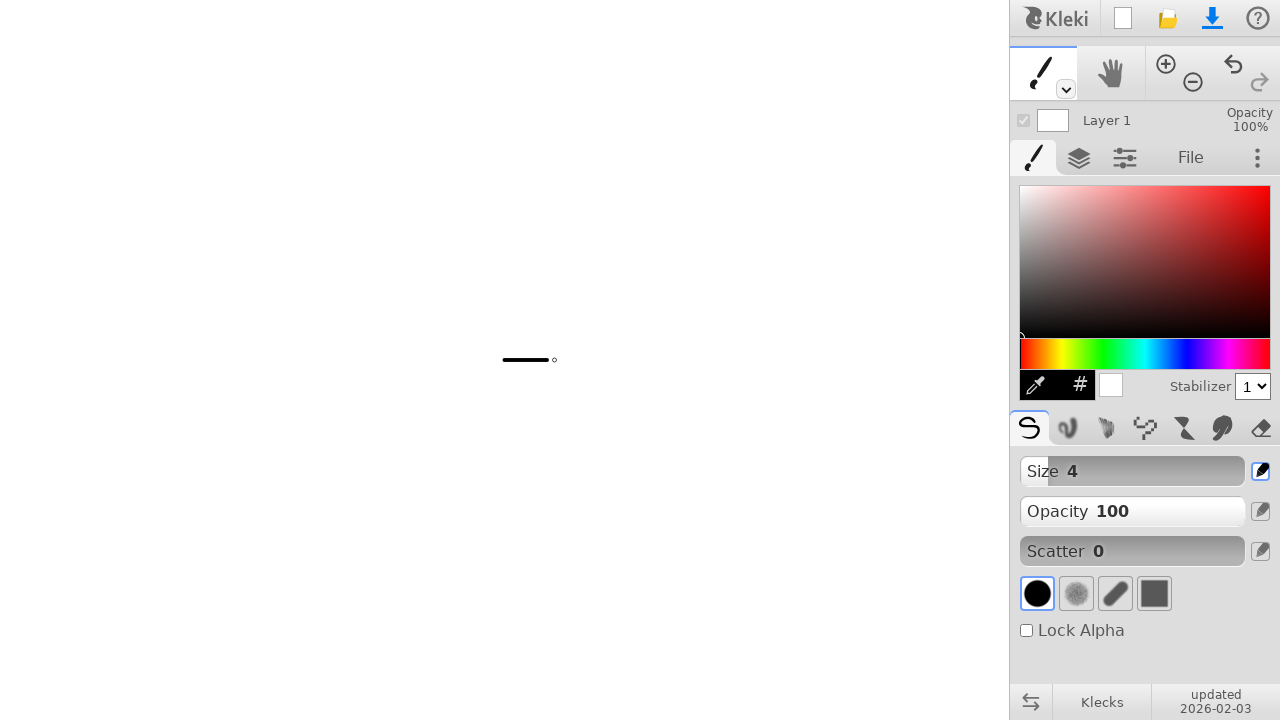

Moved mouse to right end of first line at (554, 360)
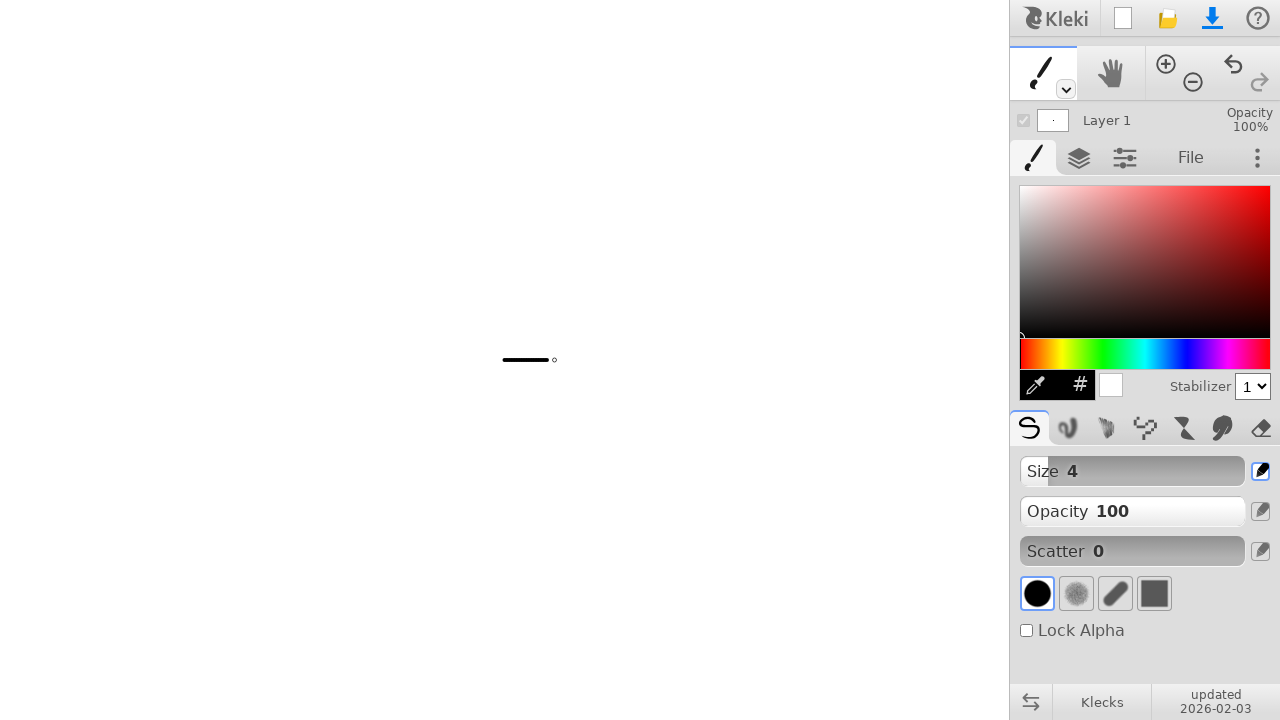

Pressed mouse button down at right end position at (554, 360)
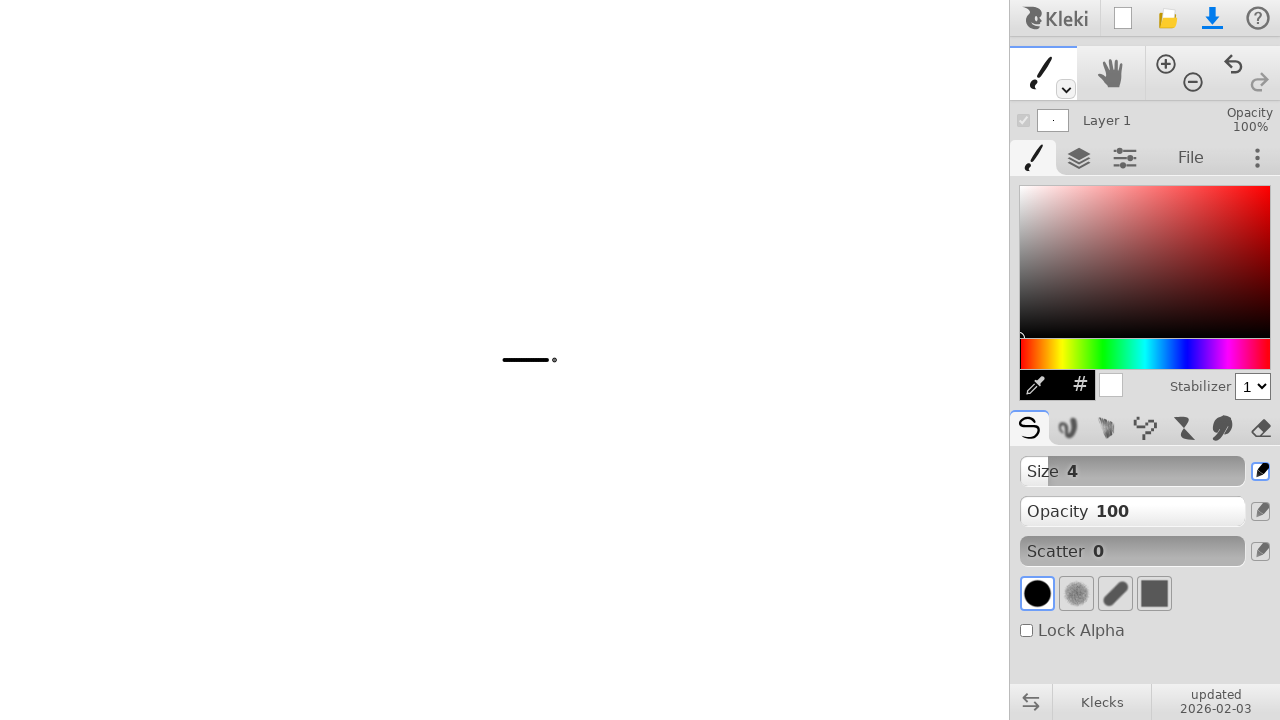

Dragged mouse 50 pixels downward at (554, 410)
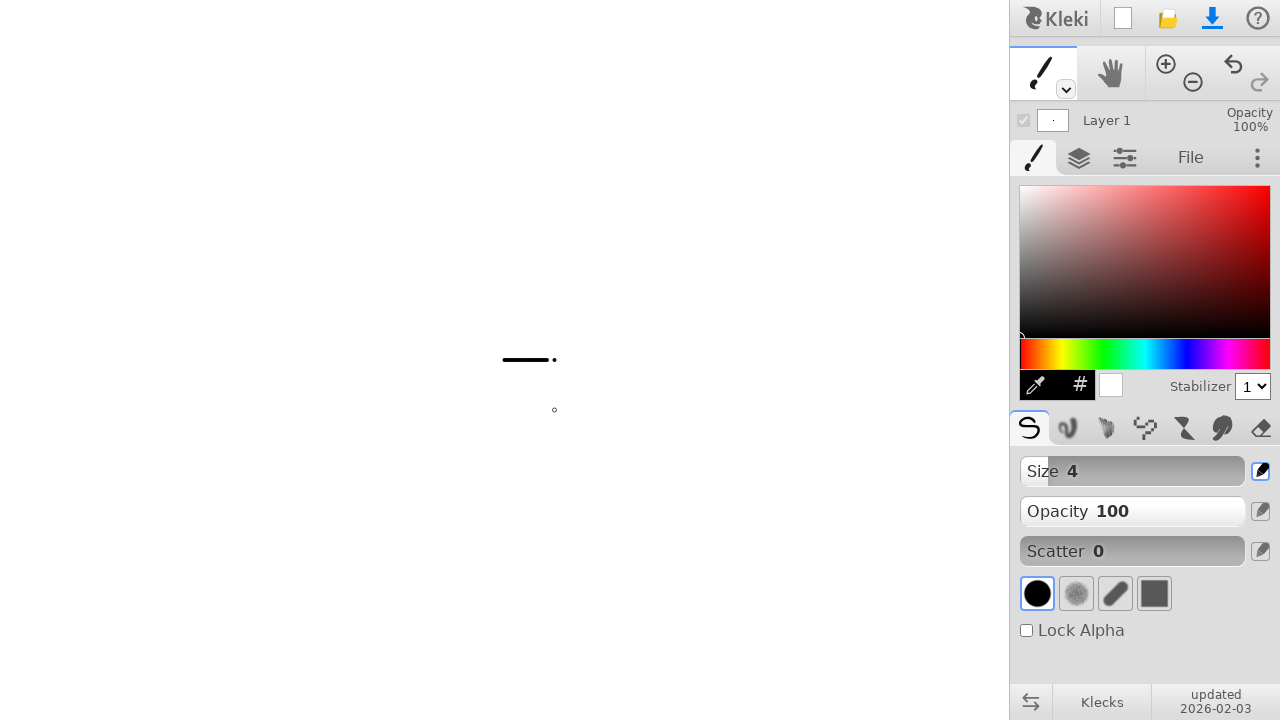

Released mouse button after drawing downward line at (554, 410)
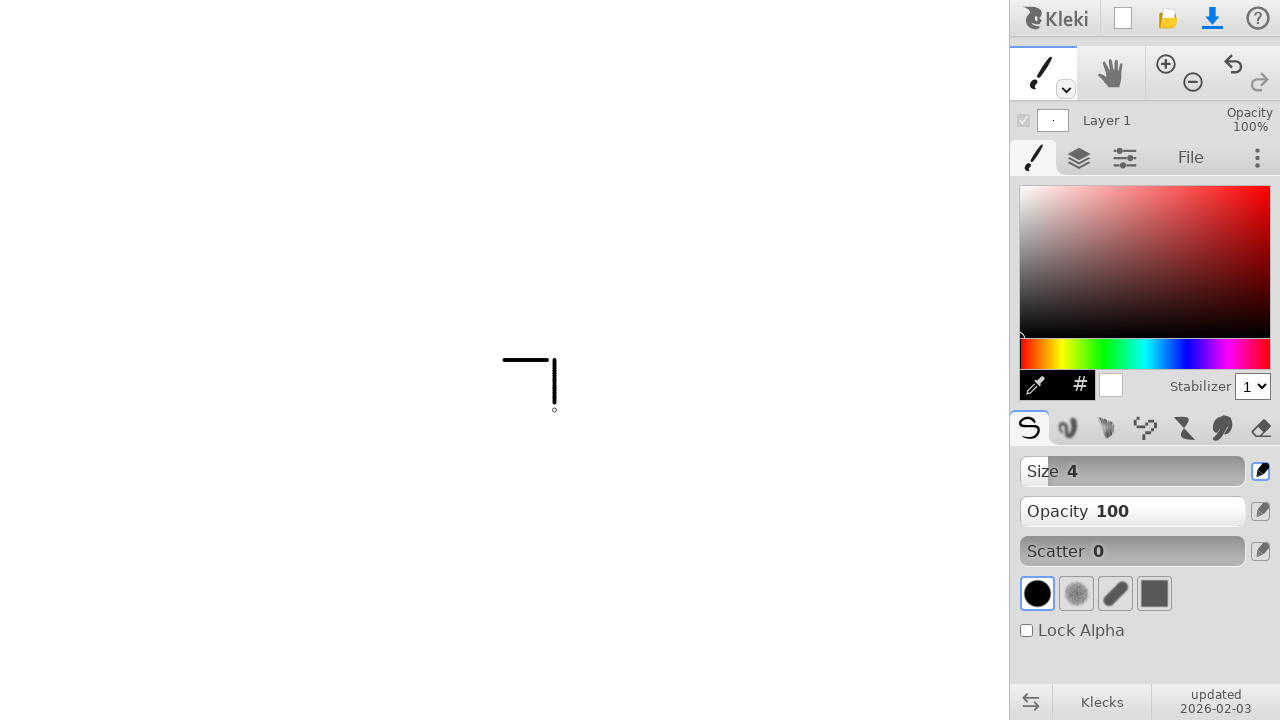

Moved mouse back to canvas center at (504, 360)
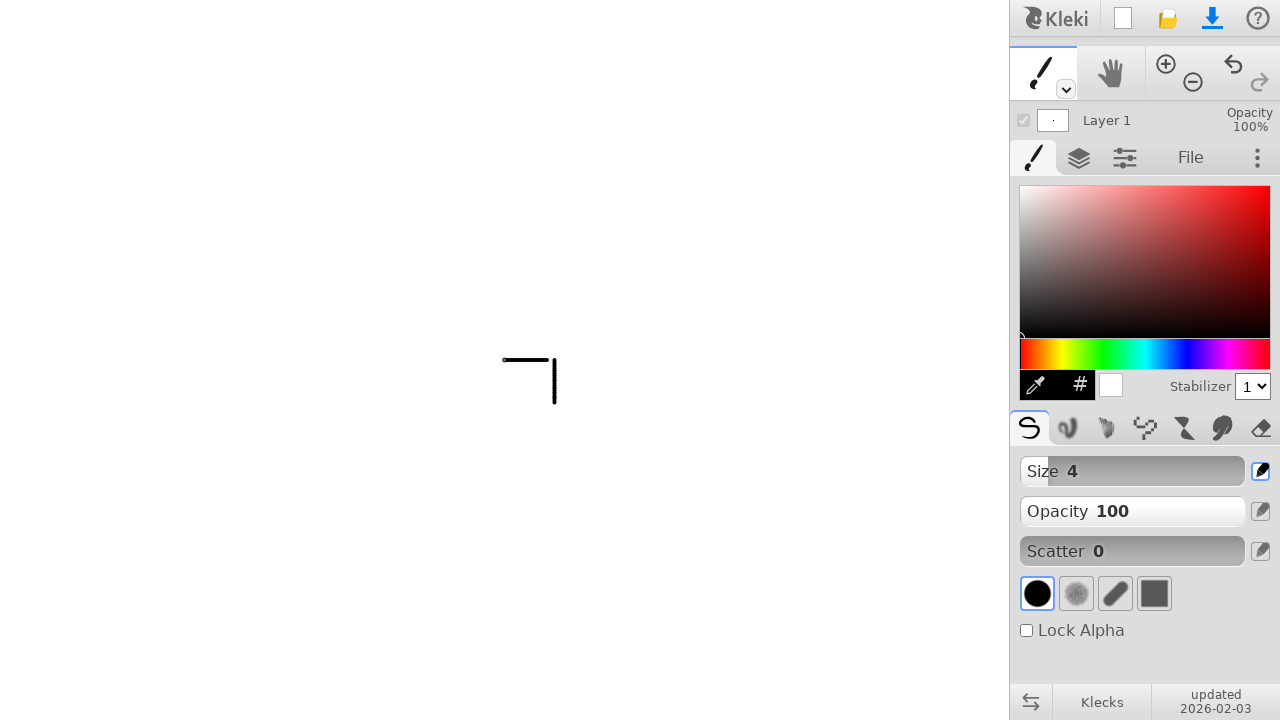

Pressed mouse button down at canvas center at (504, 360)
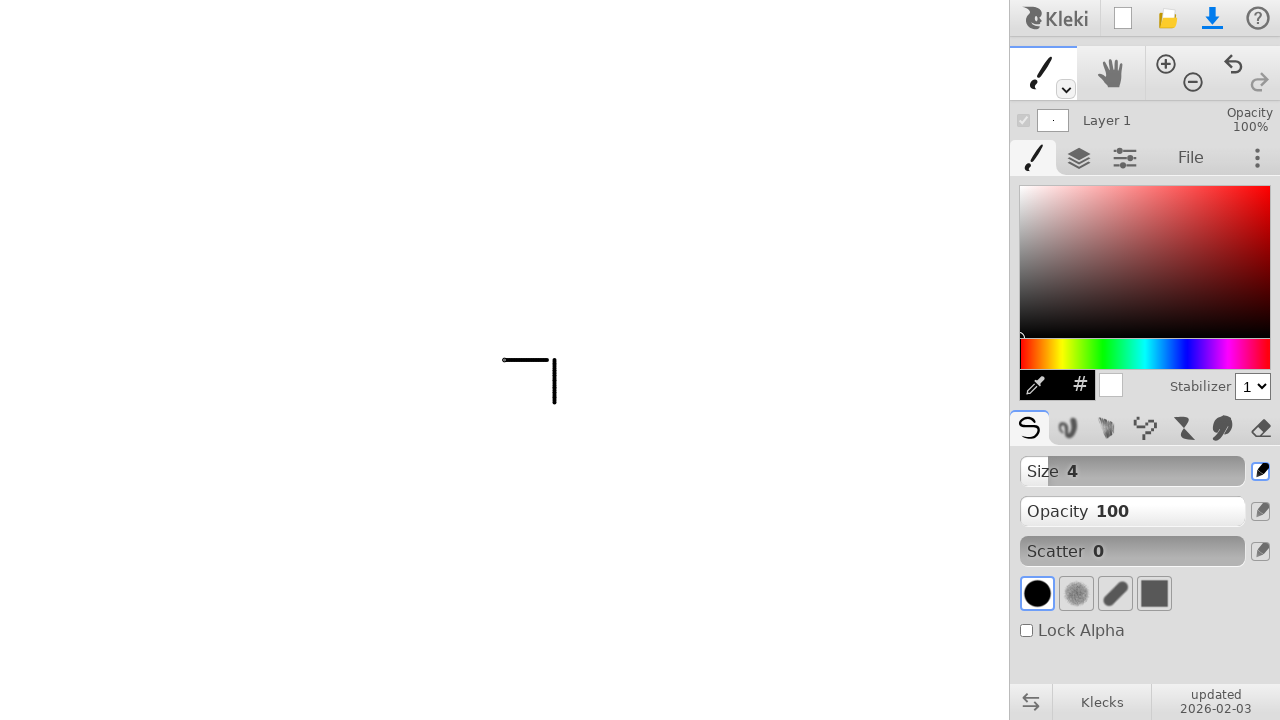

Dragged mouse 50 pixels to the right again at (554, 360)
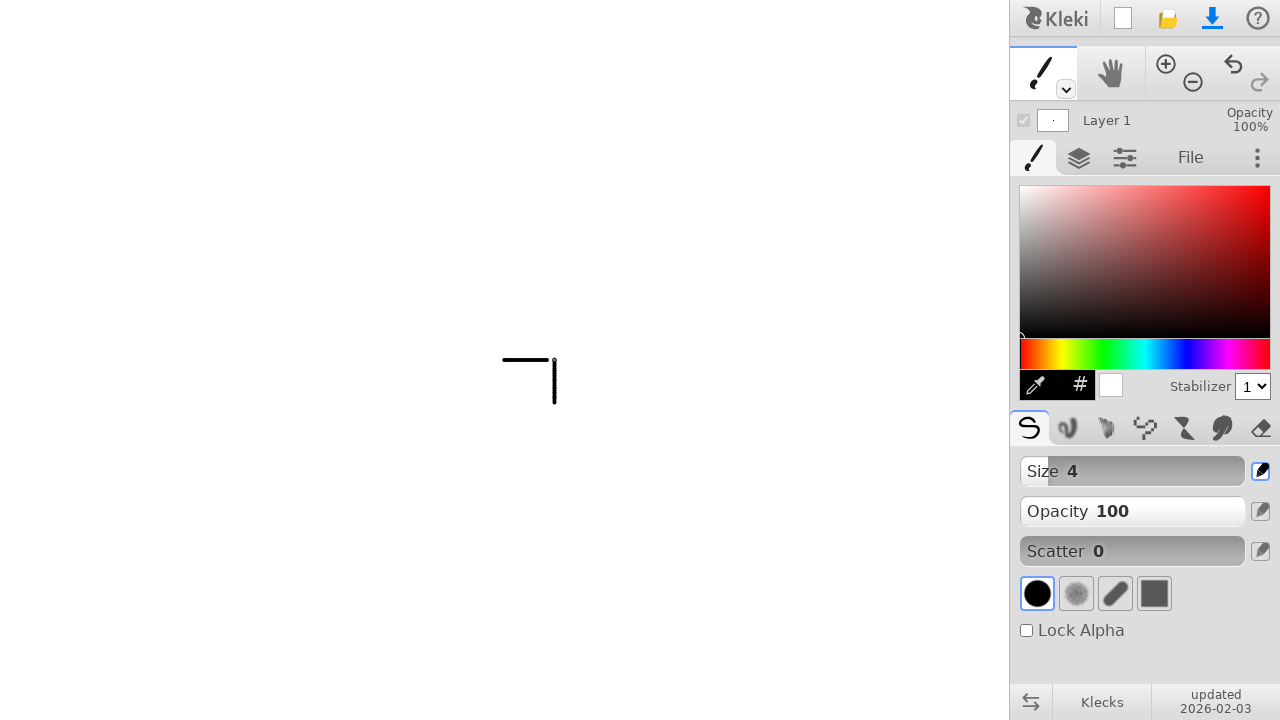

Released mouse button after drawing second right line at (554, 360)
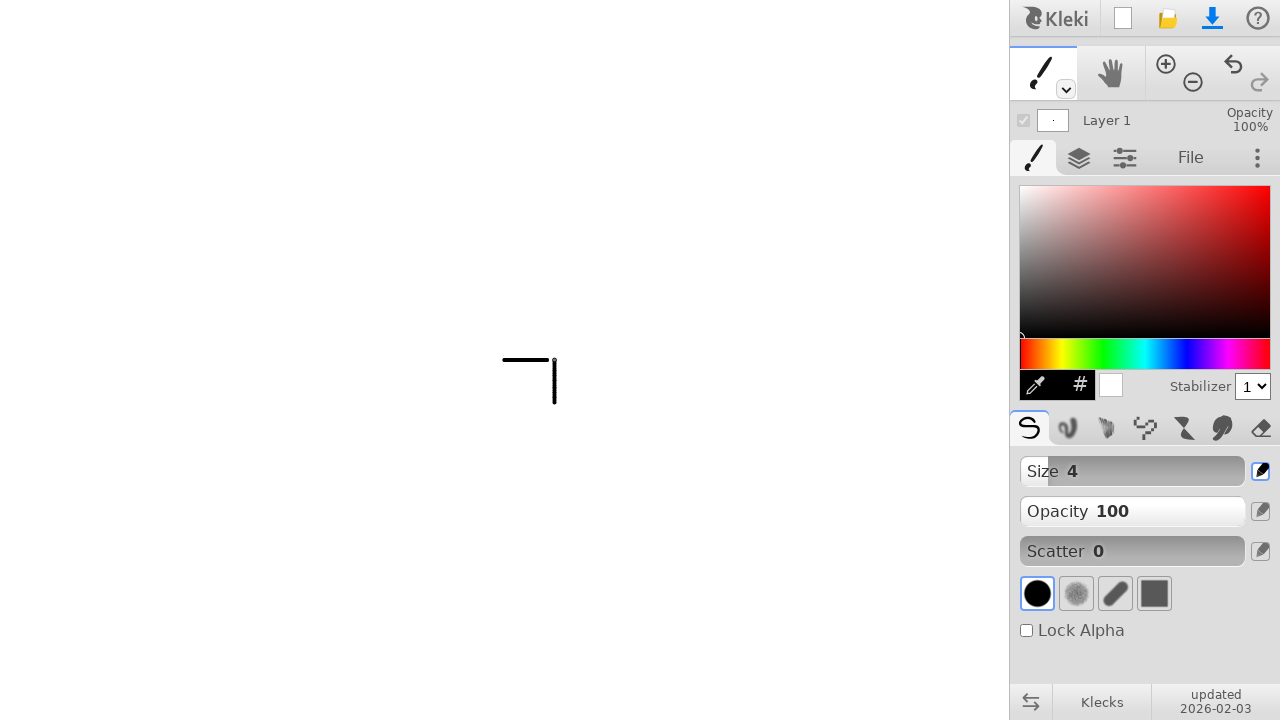

Moved mouse to canvas center at (504, 360)
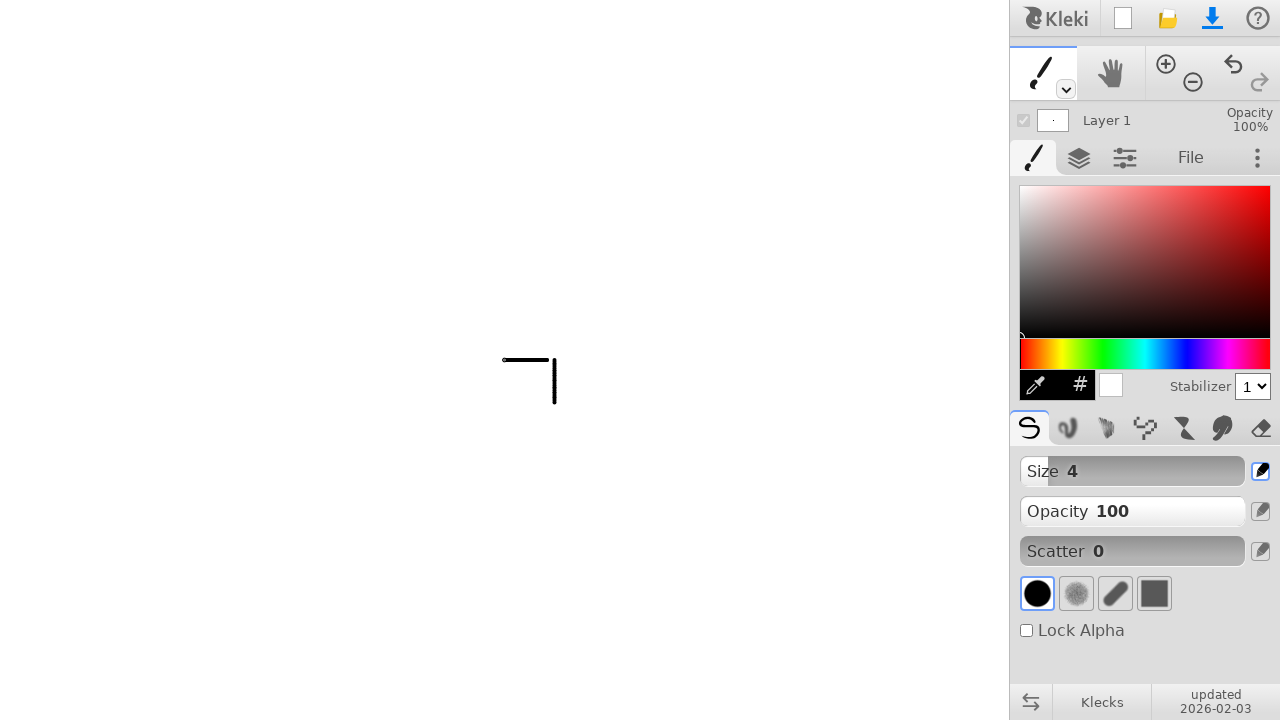

Pressed mouse button down at canvas center at (504, 360)
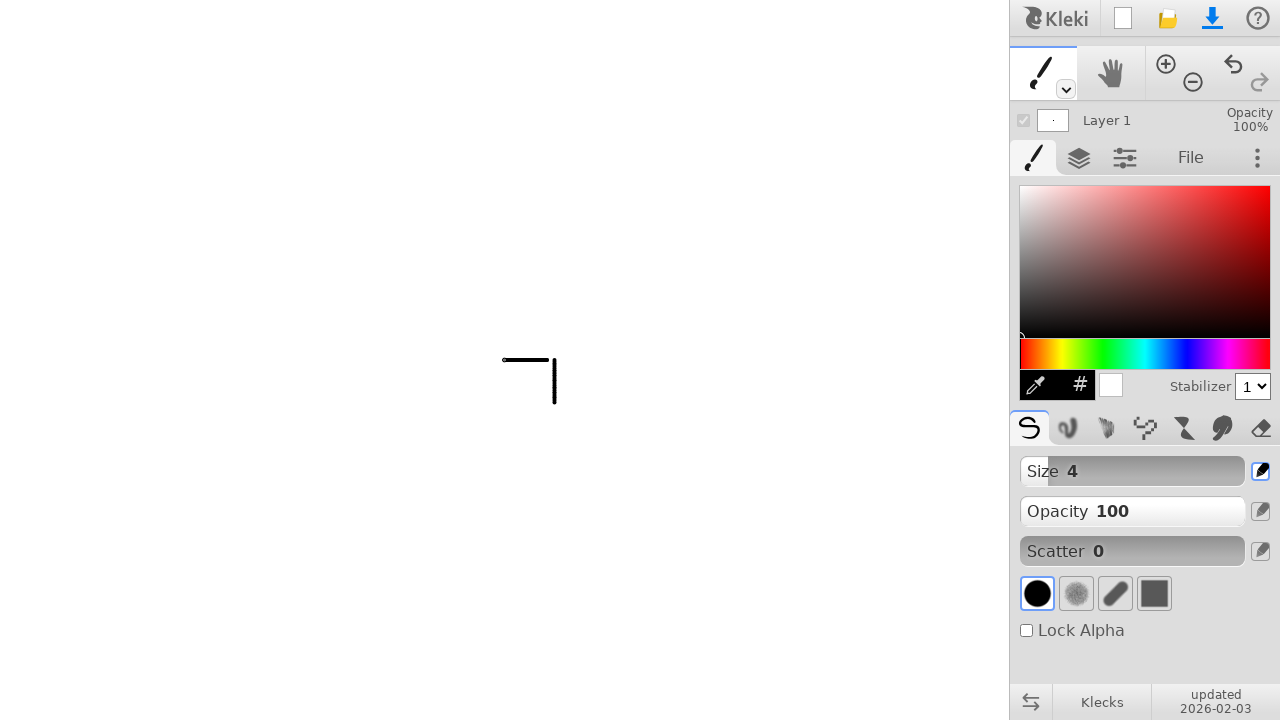

Dragged mouse 50 pixels to the left at (454, 360)
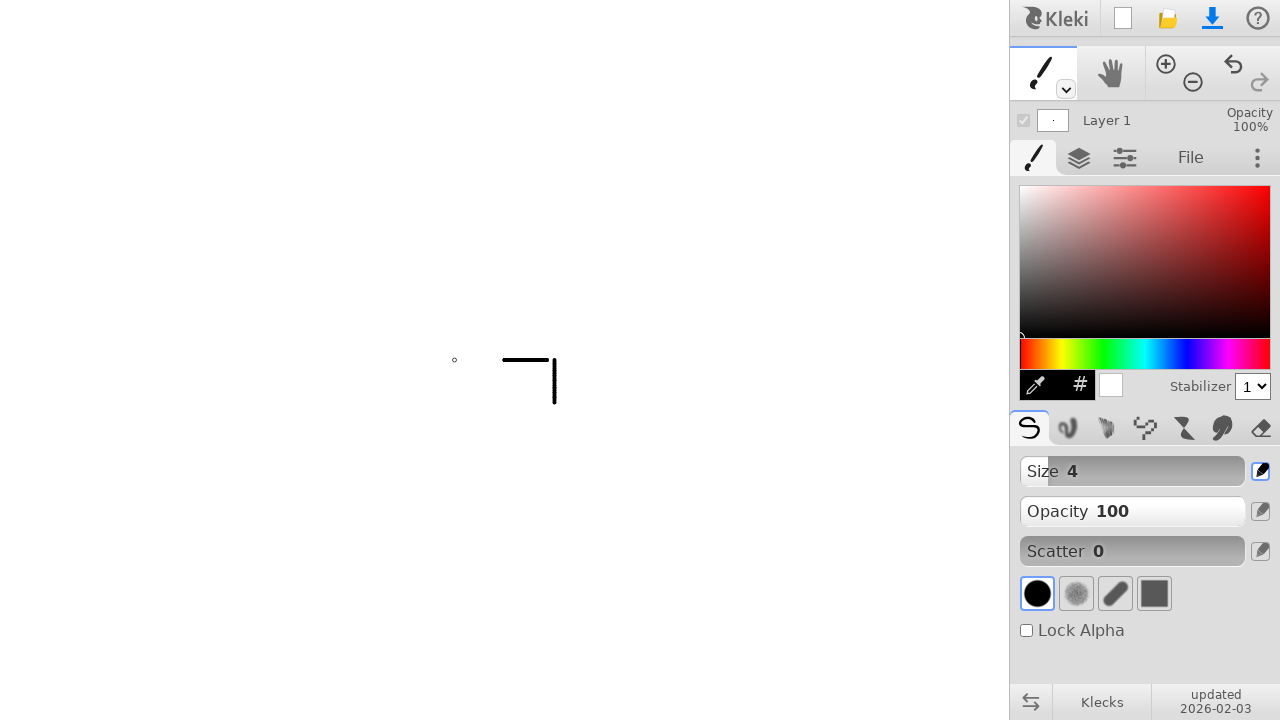

Released mouse button after drawing leftward line at (454, 360)
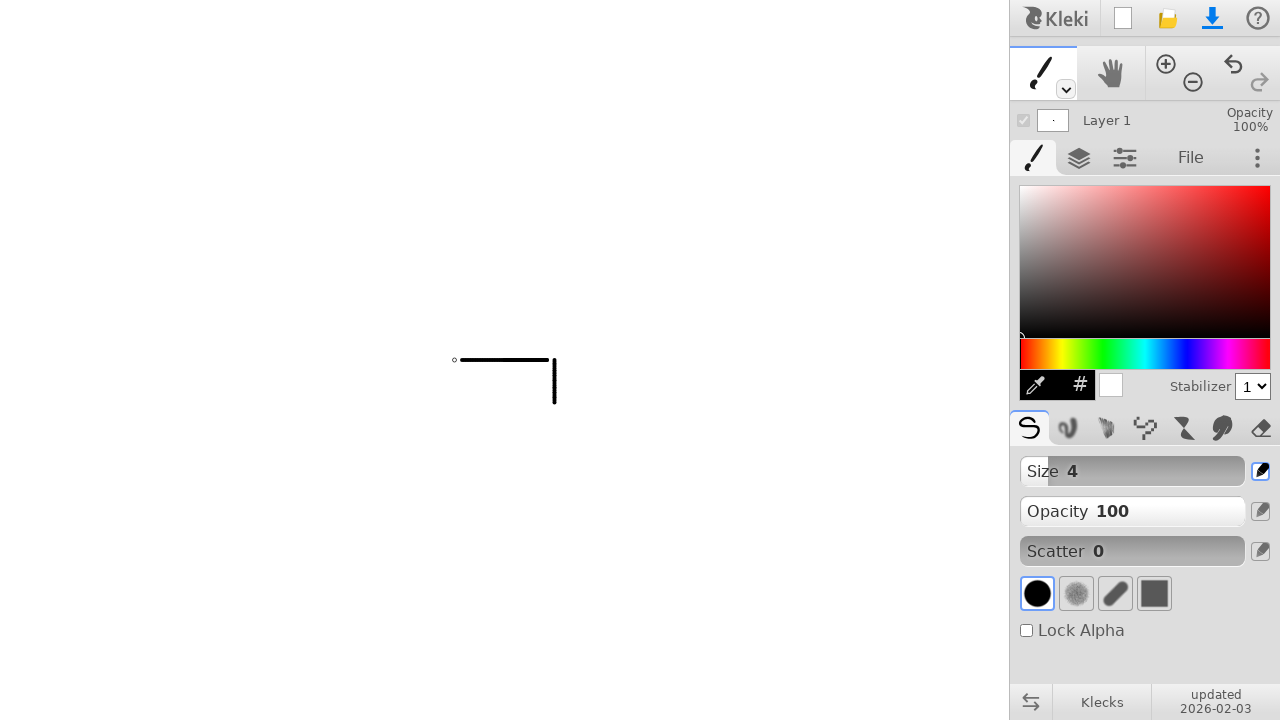

Moved mouse to canvas center at (504, 360)
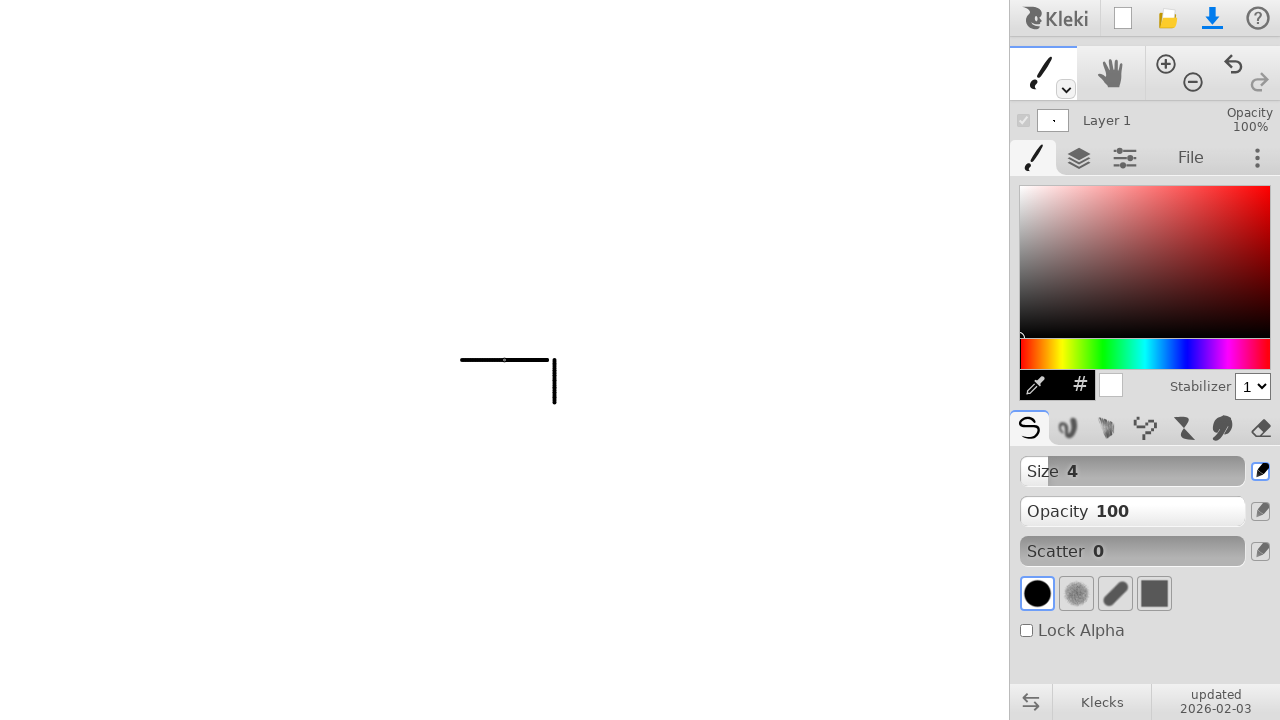

Pressed mouse button down at canvas center at (504, 360)
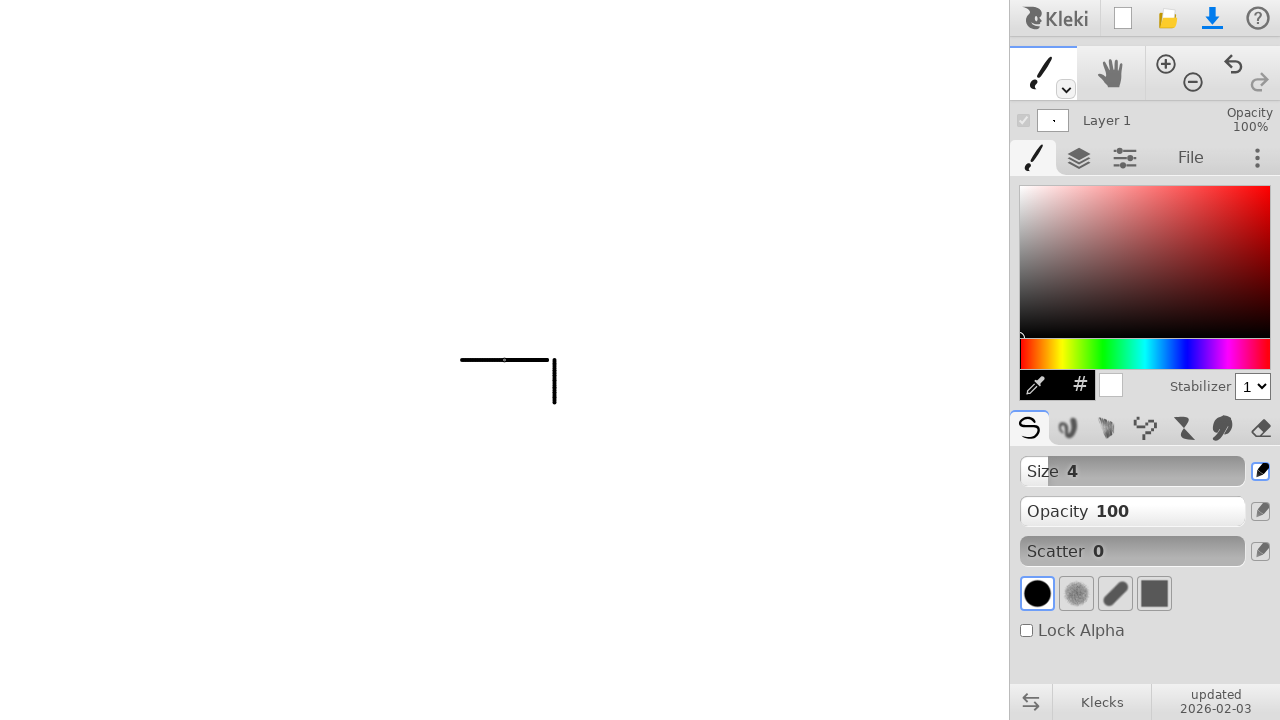

Dragged mouse 50 pixels upward at (504, 310)
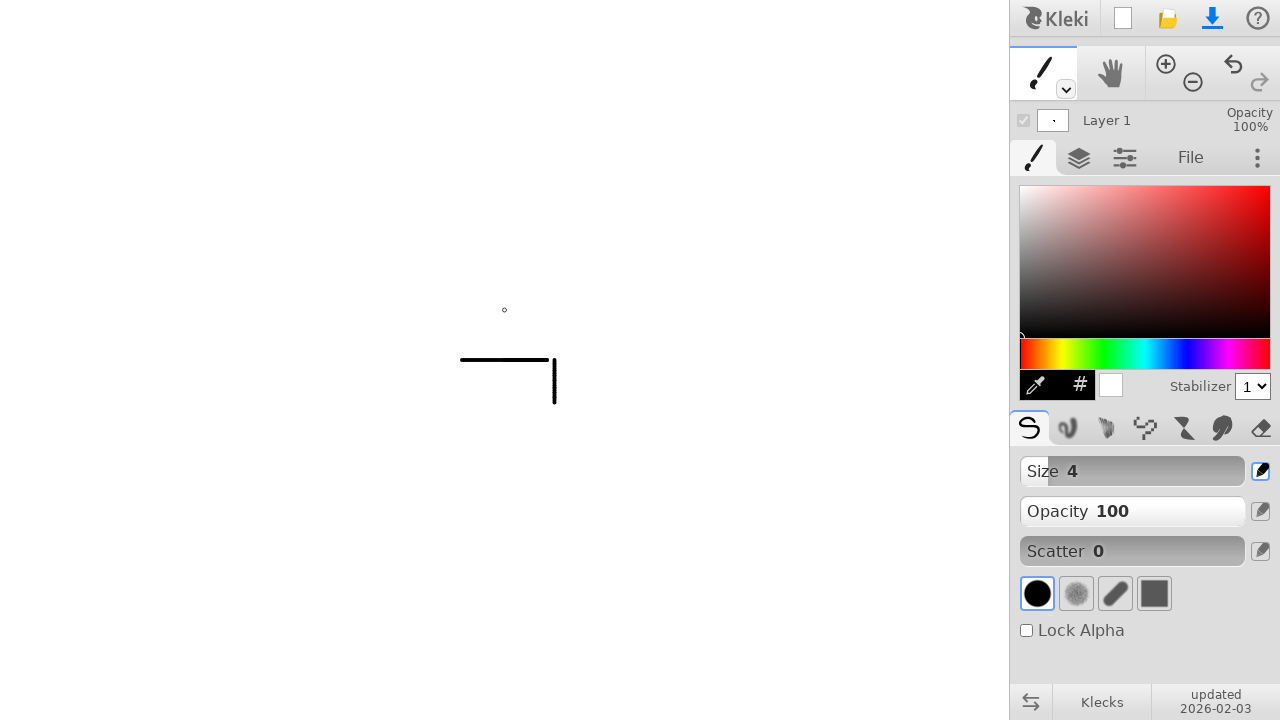

Released mouse button after drawing upward line, completing rectangular pattern at (504, 310)
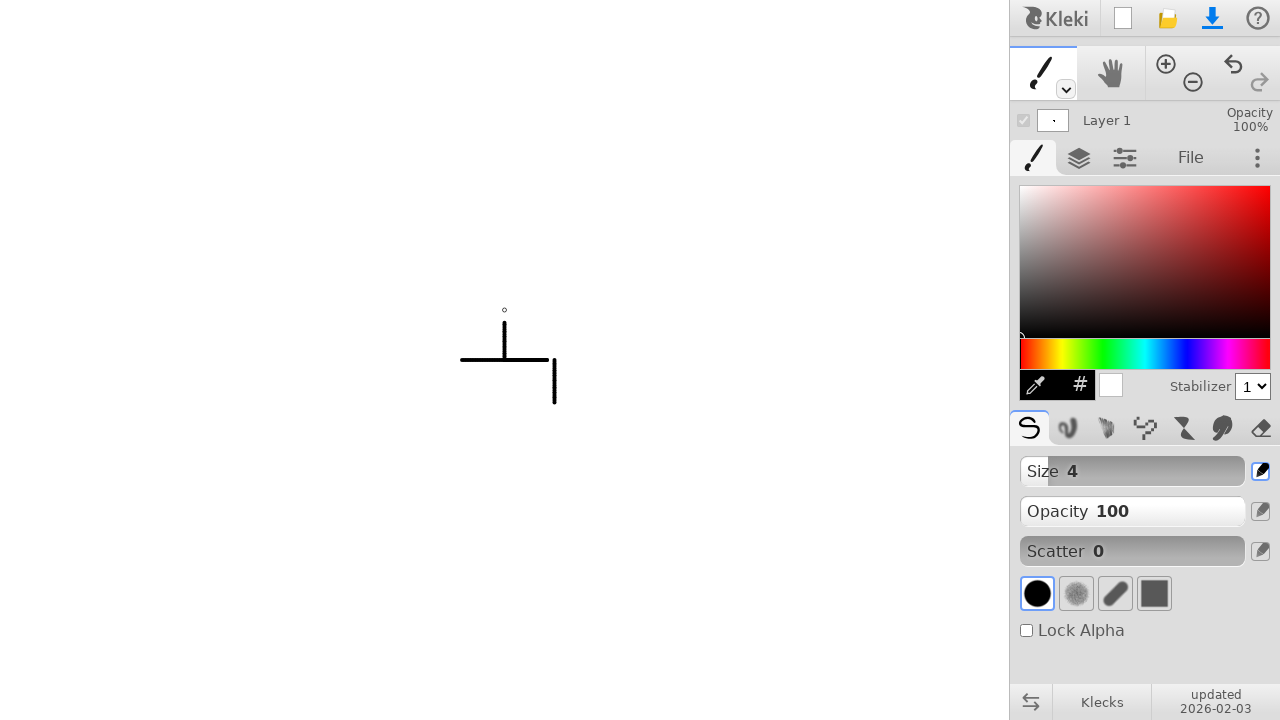

Waited 2 seconds to see the final drawing result
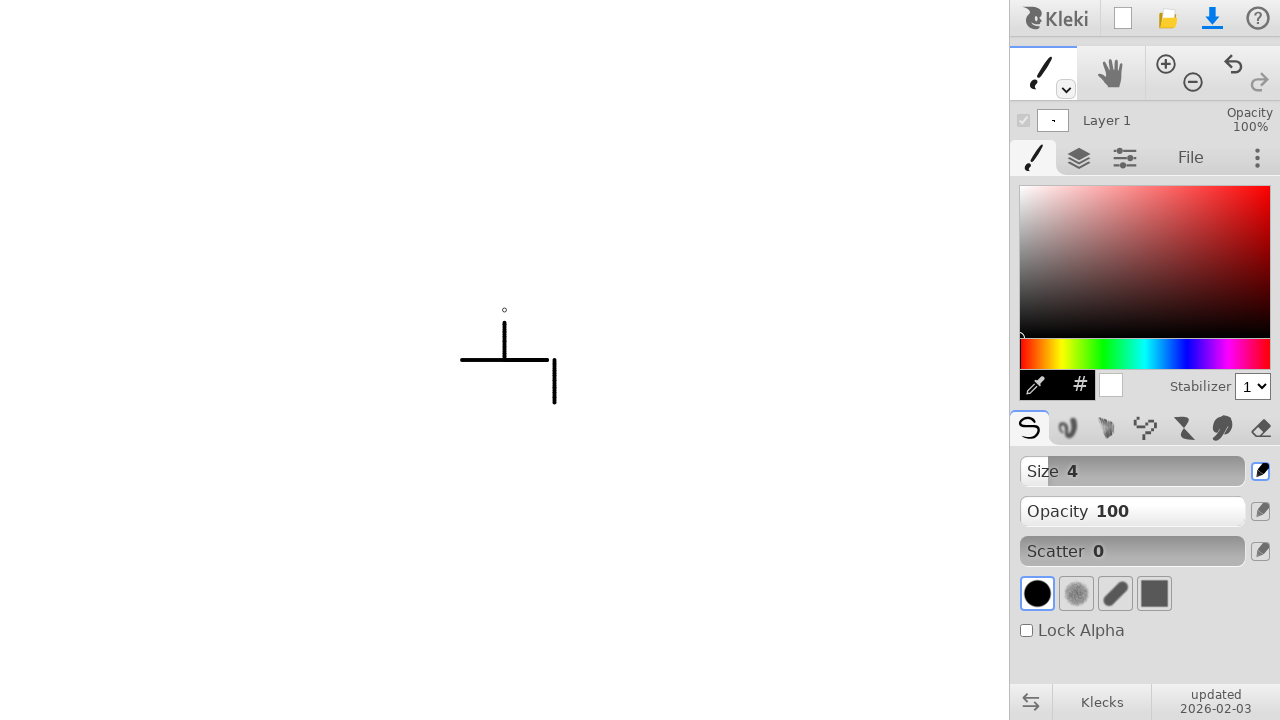

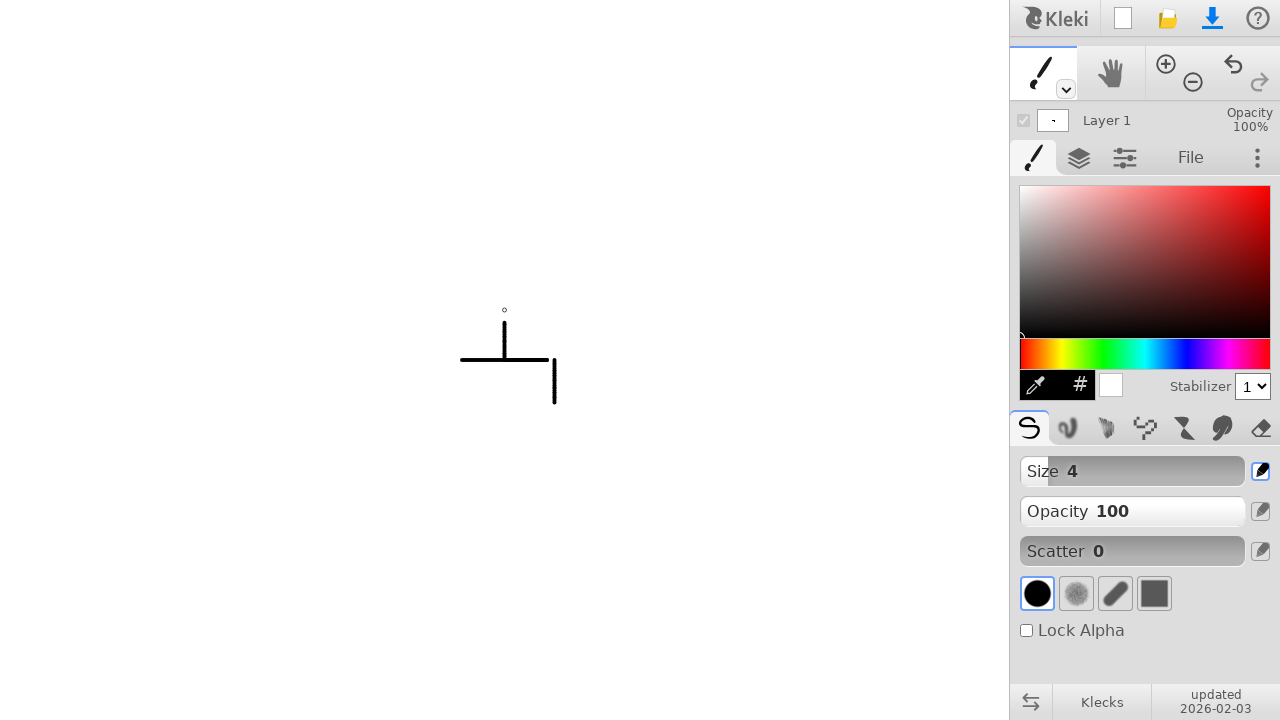